Tests the redirect link by clicking it and verifying navigation to the Status Codes page

Starting URL: https://the-internet.herokuapp.com/

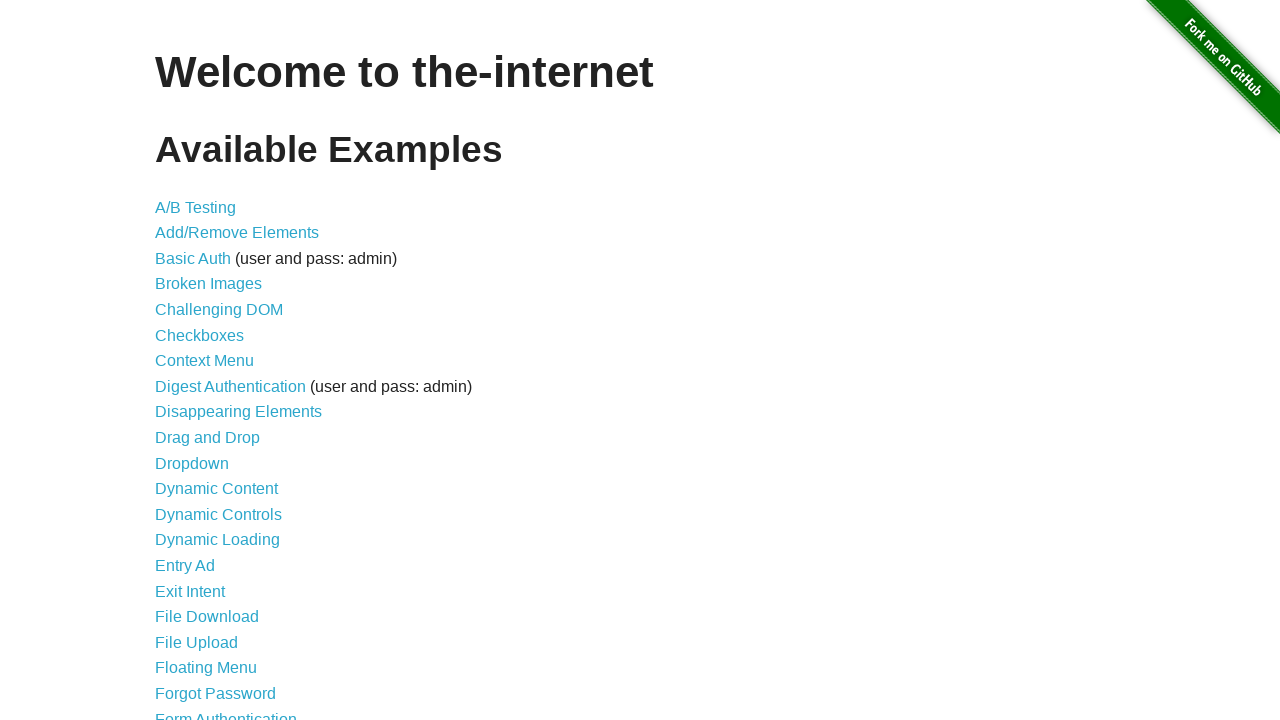

Clicked on 'Redirect Link' navigation link at (202, 446) on internal:role=link[name="Redirect Link"i]
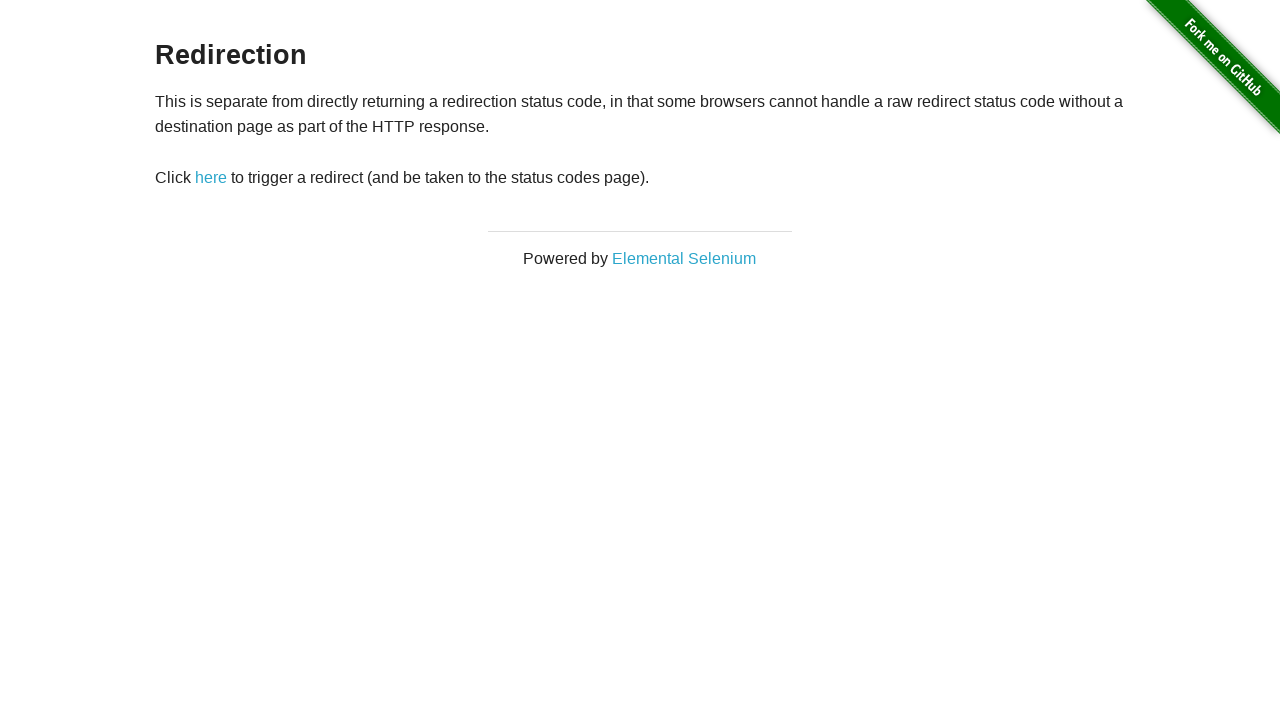

Clicked the redirect link element at (211, 178) on #redirect
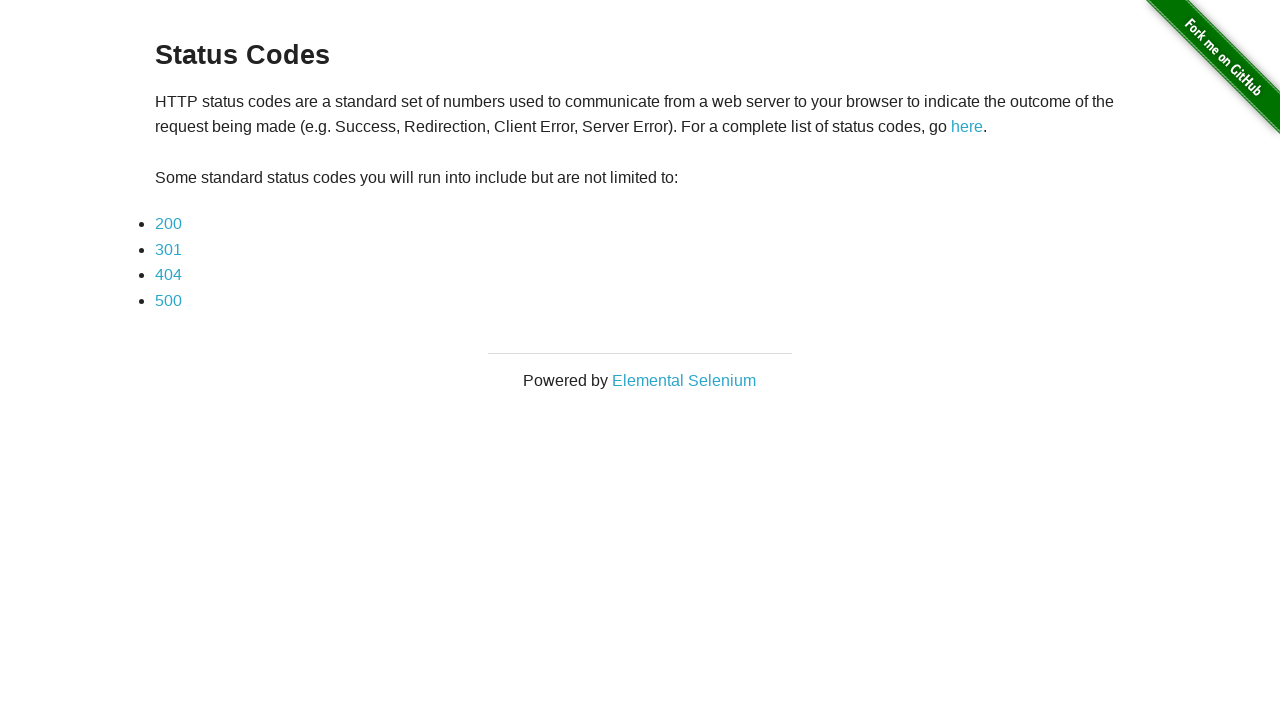

Verified navigation to Status Codes page by checking heading visibility
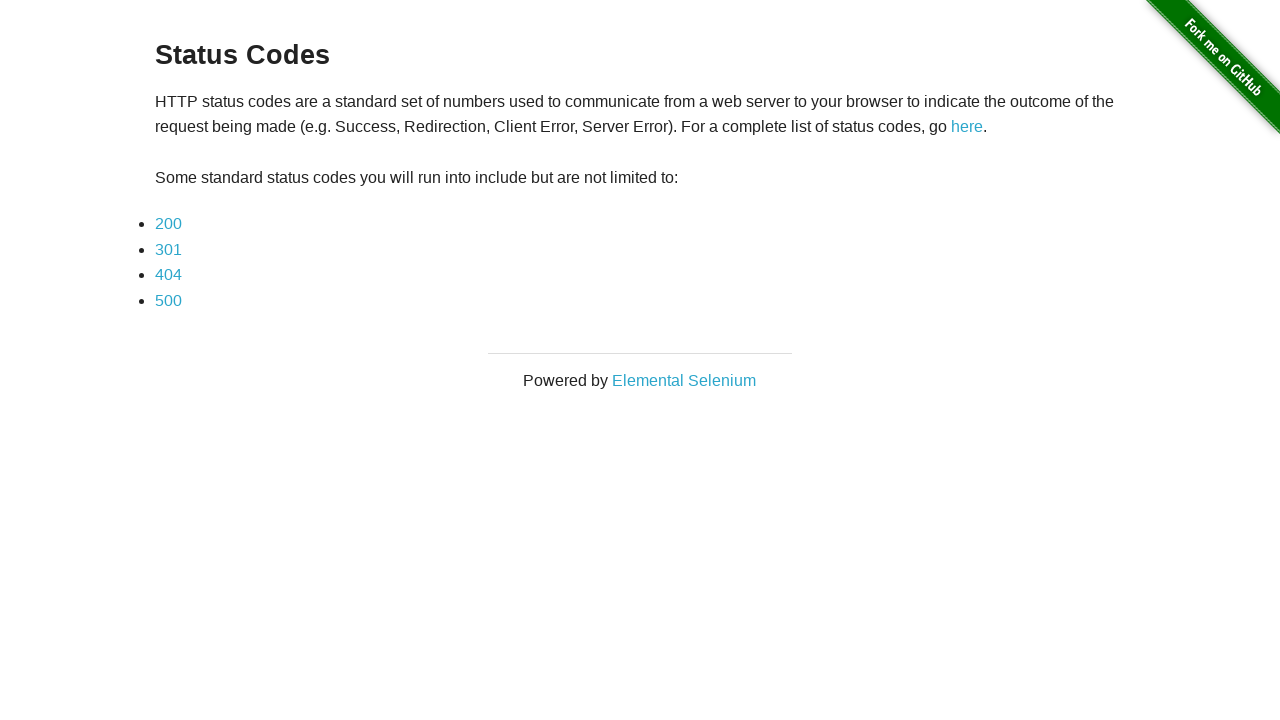

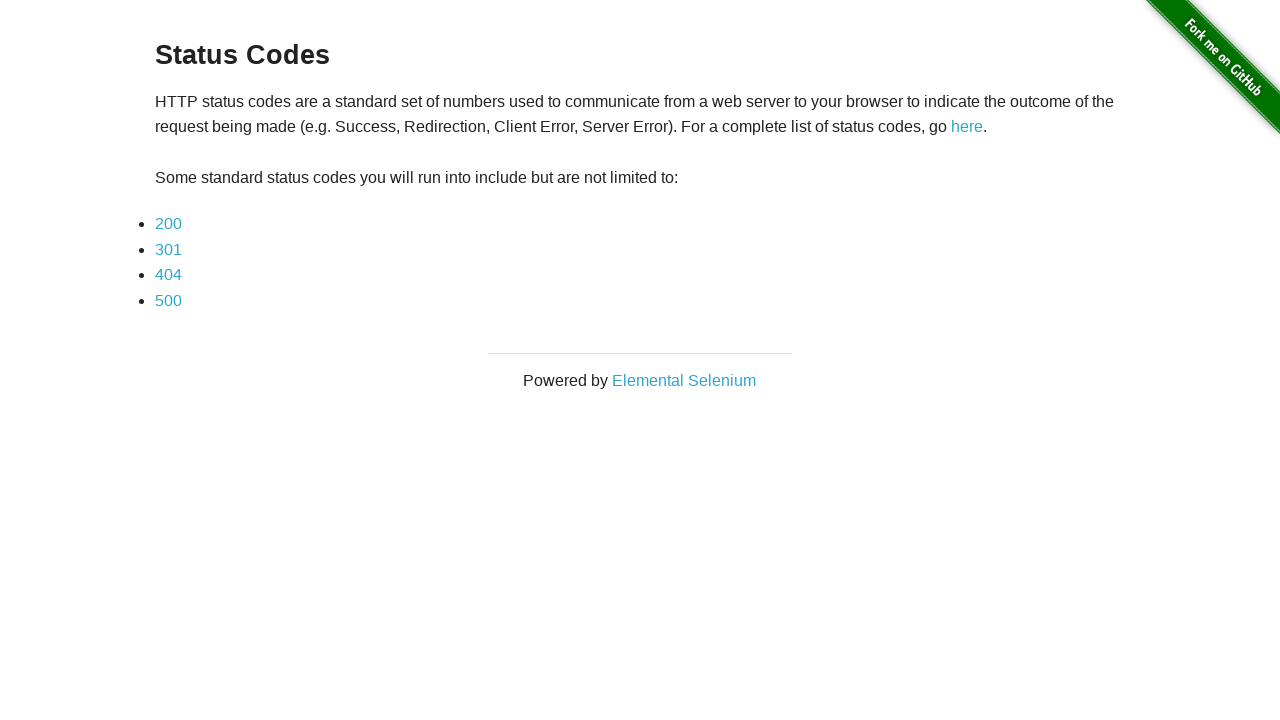